Tests checkbox interaction by checking its initial state, clicking to select it, and verifying the selection state changes

Starting URL: https://training-support.net/webelements/dynamic-controls

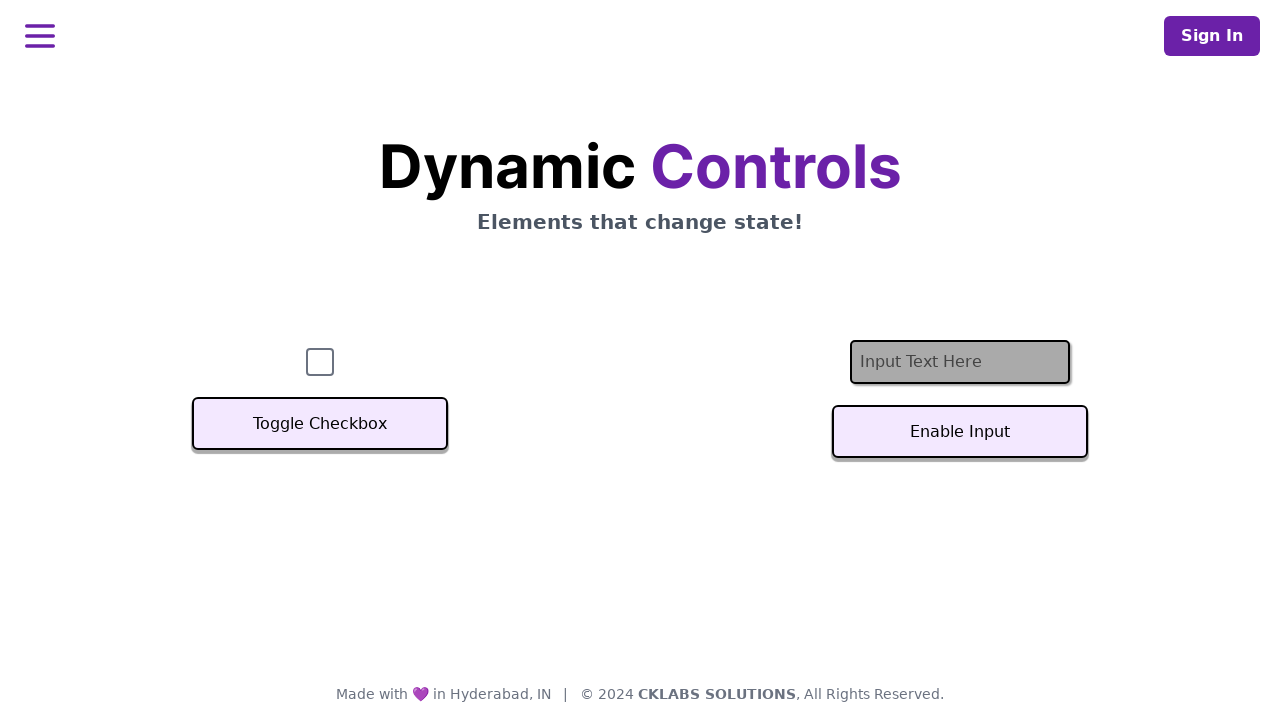

Located the checkbox element
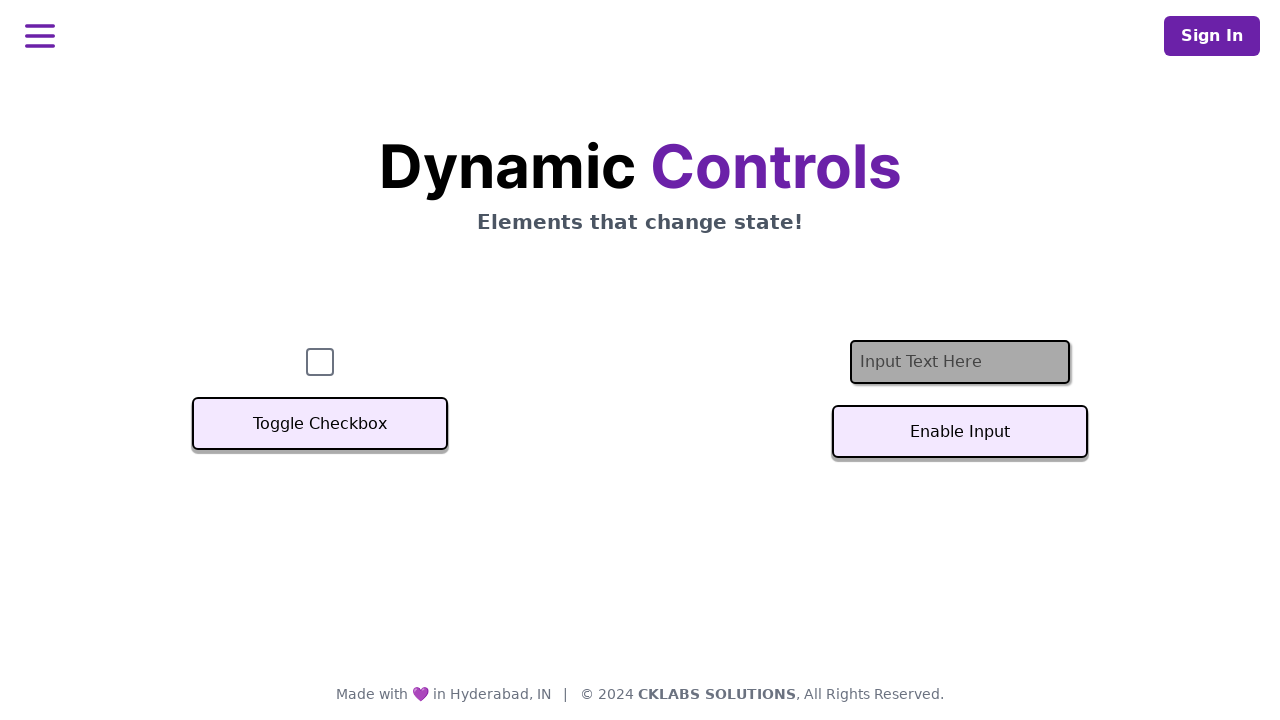

Checked initial checkbox state
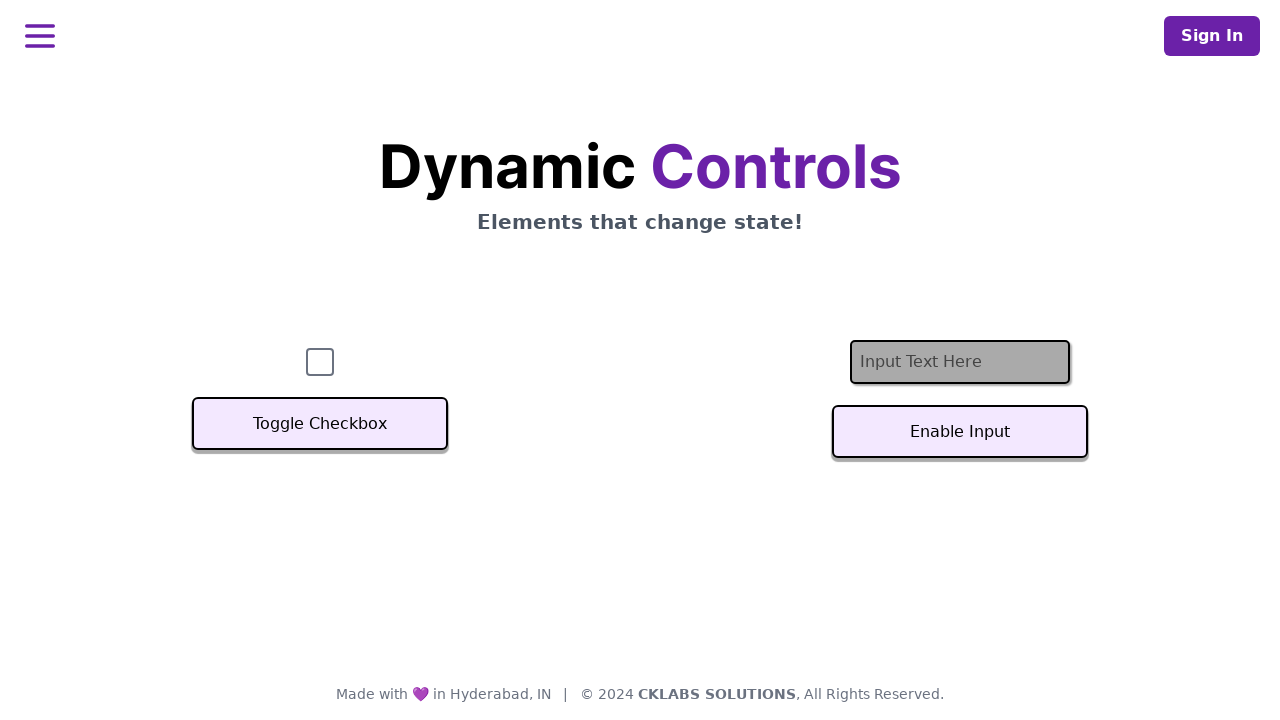

Clicked the checkbox to select it at (320, 362) on #checkbox
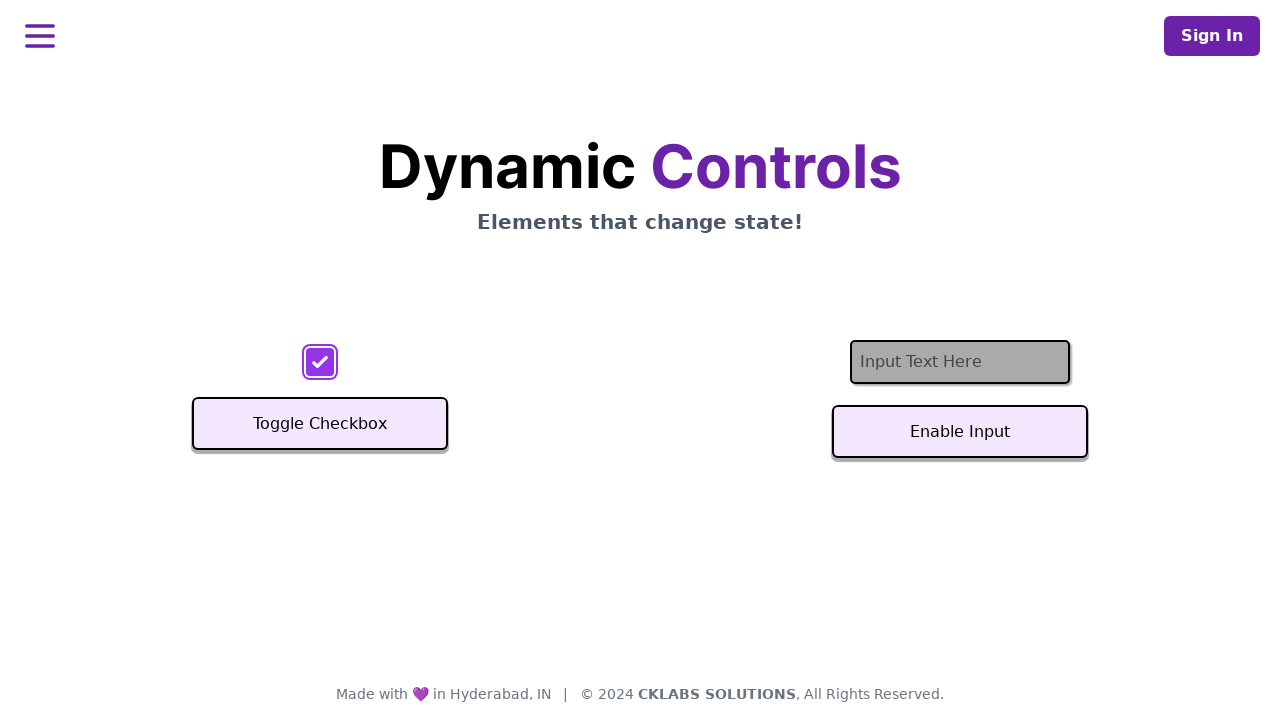

Verified checkbox state changed after click
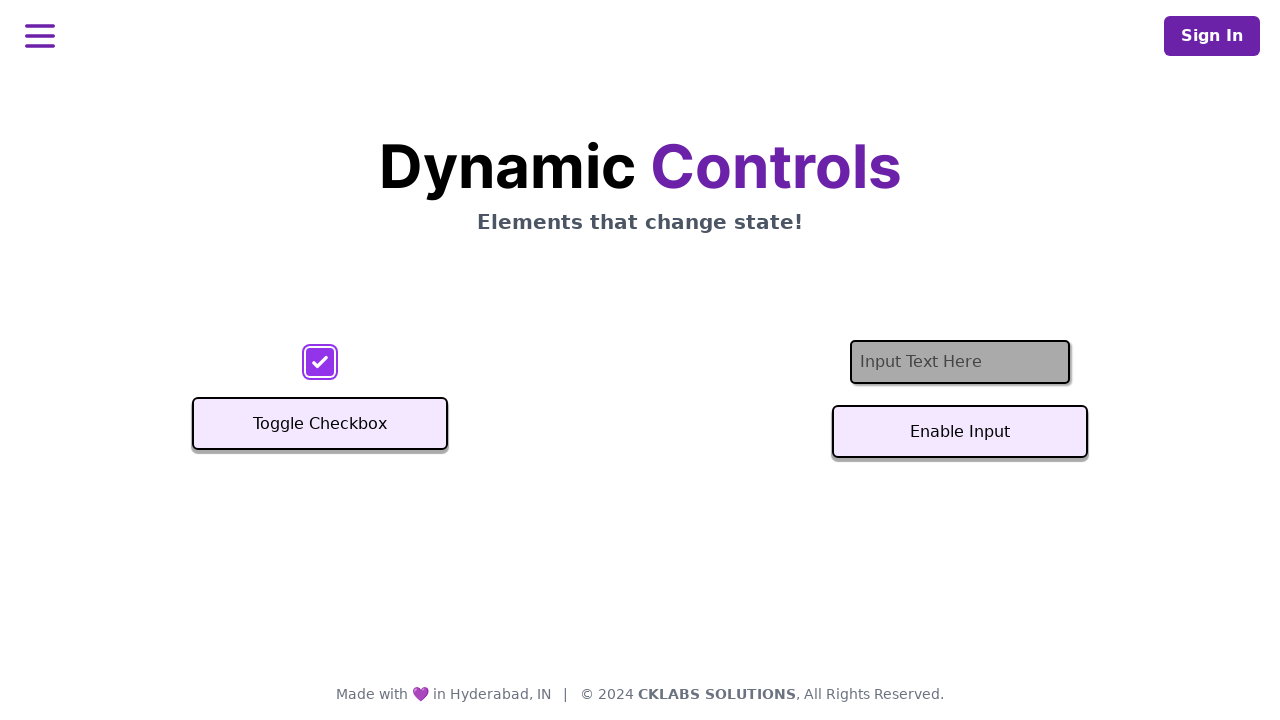

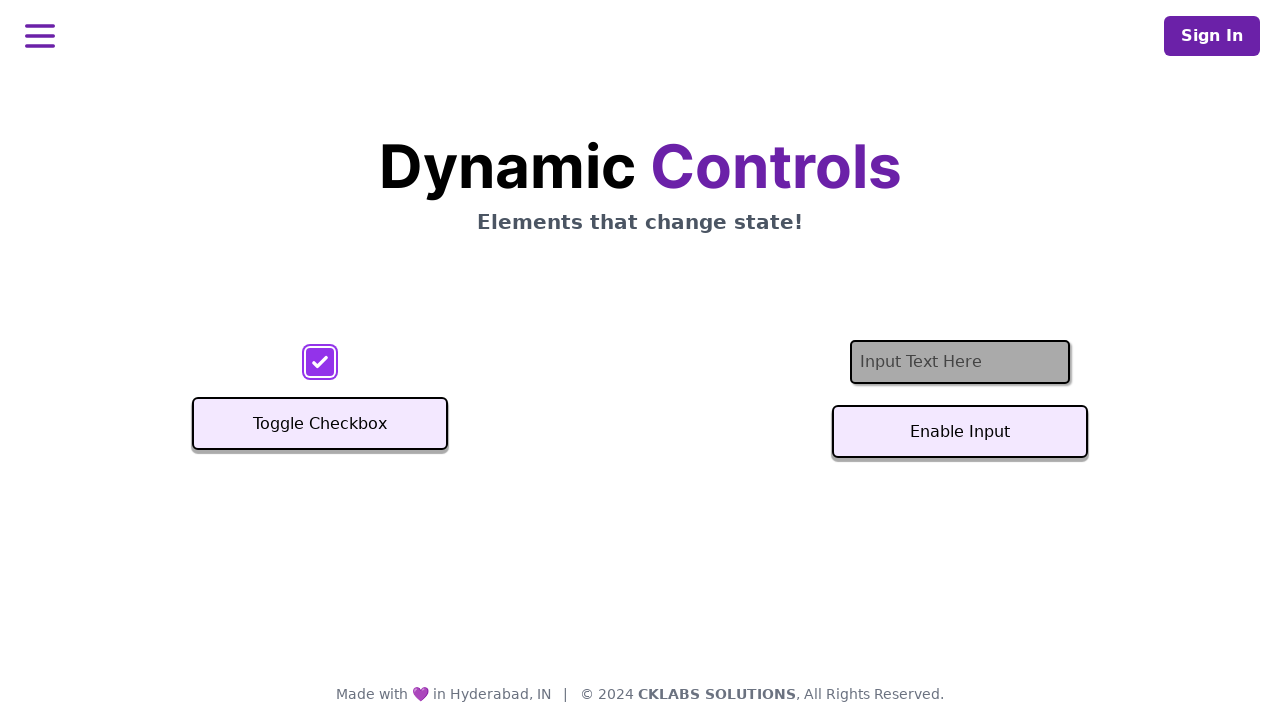